Tests slider interaction by moving the slider element horizontally using mouse actions

Starting URL: https://demoqa.com/slider/

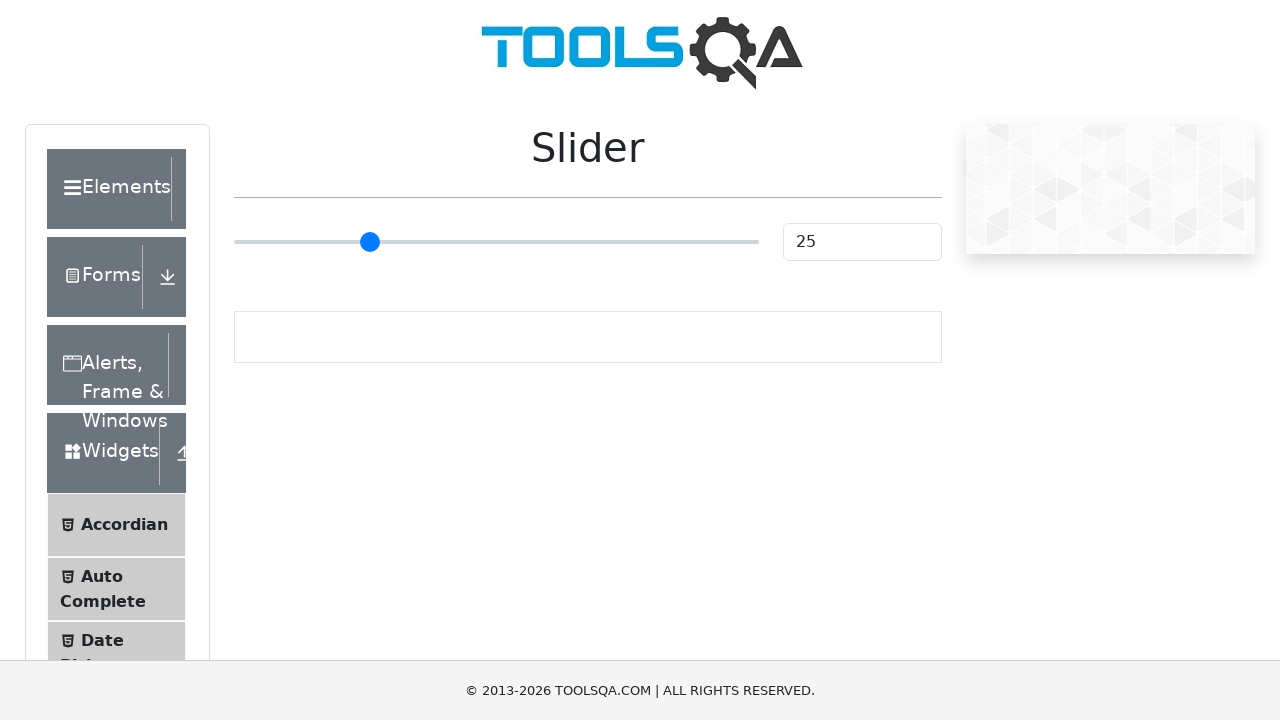

Waited for slider element to be visible
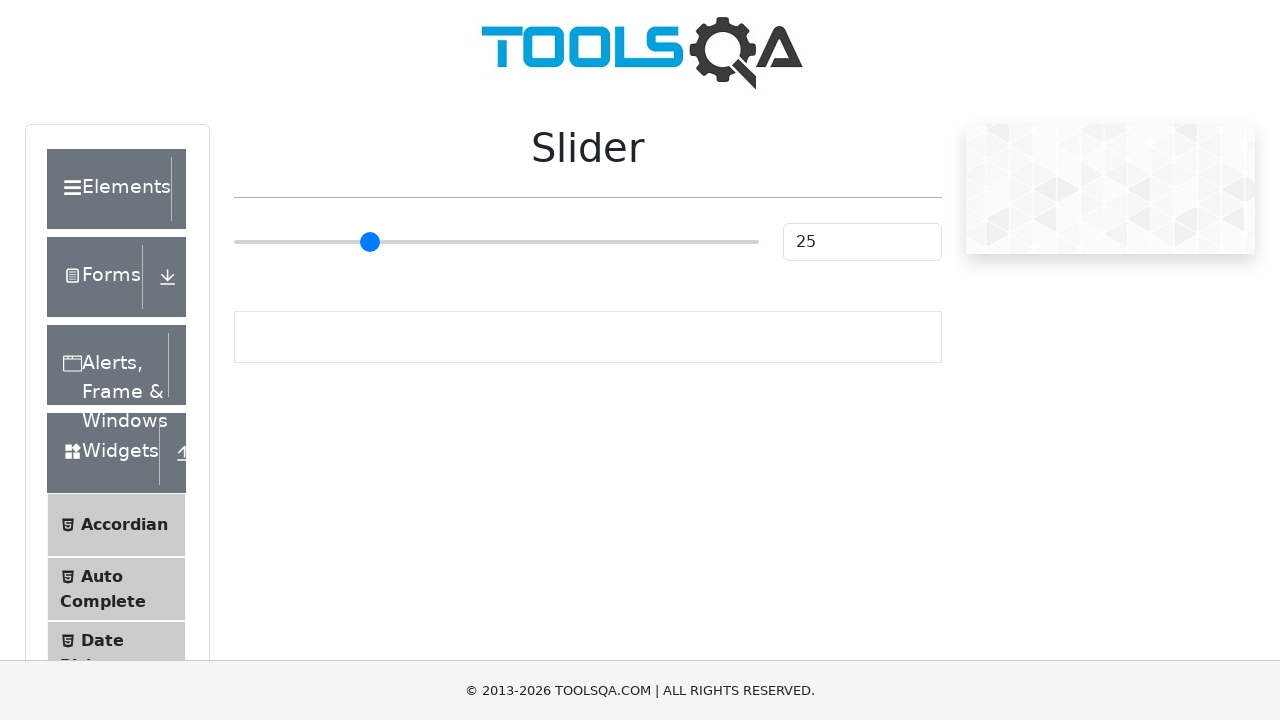

Located slider element
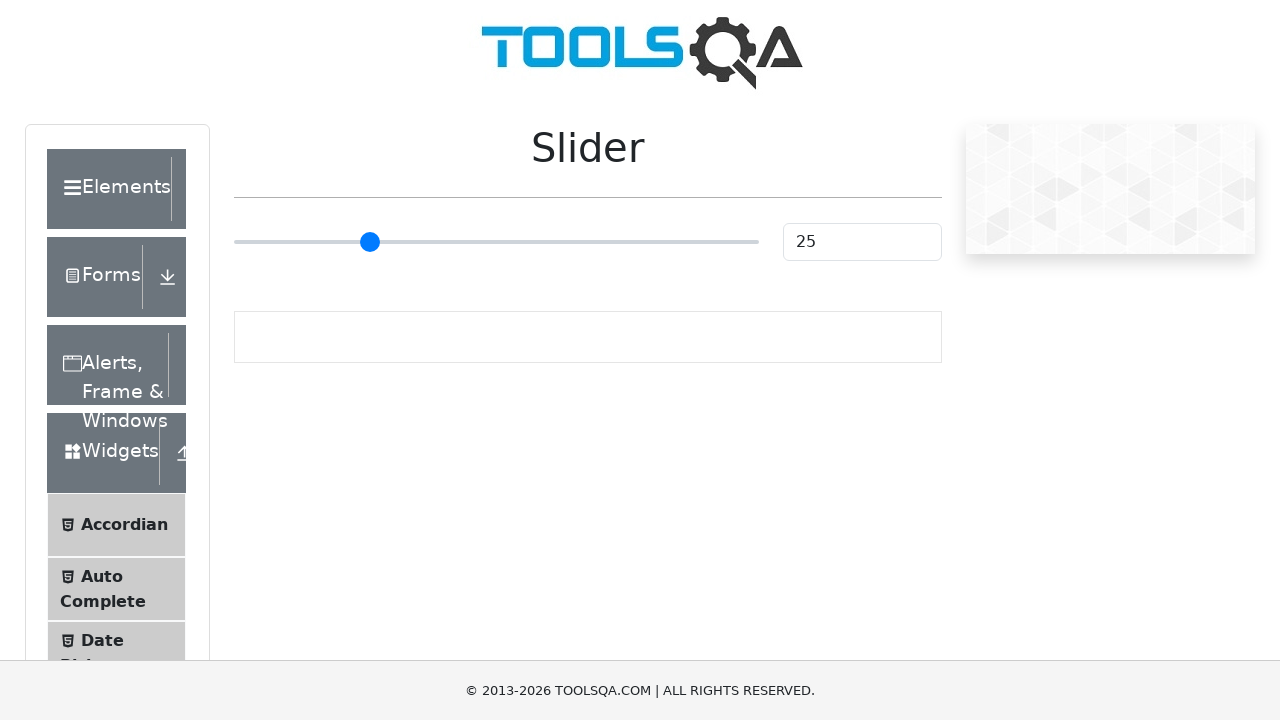

Hovered over slider element at (862, 242) on #sliderValue
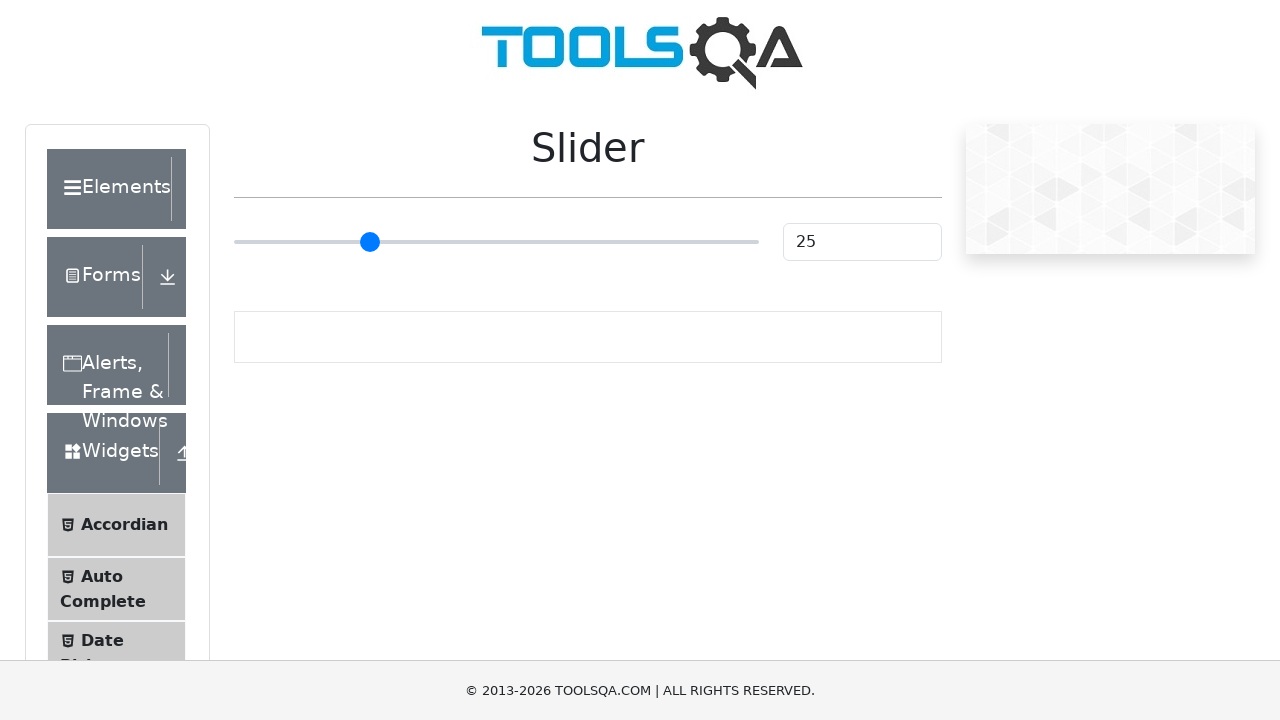

Moved mouse to slider with 50px horizontal offset at (833, 223)
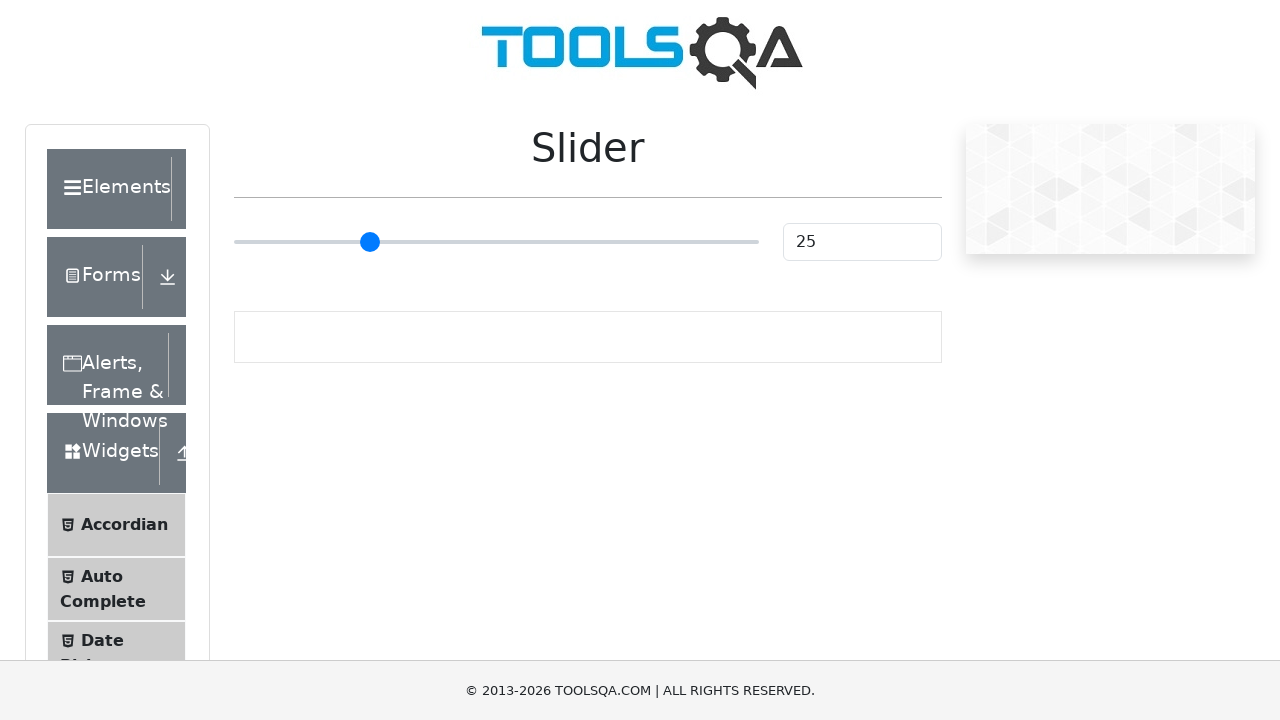

Clicked slider to complete interaction at (862, 242) on #sliderValue
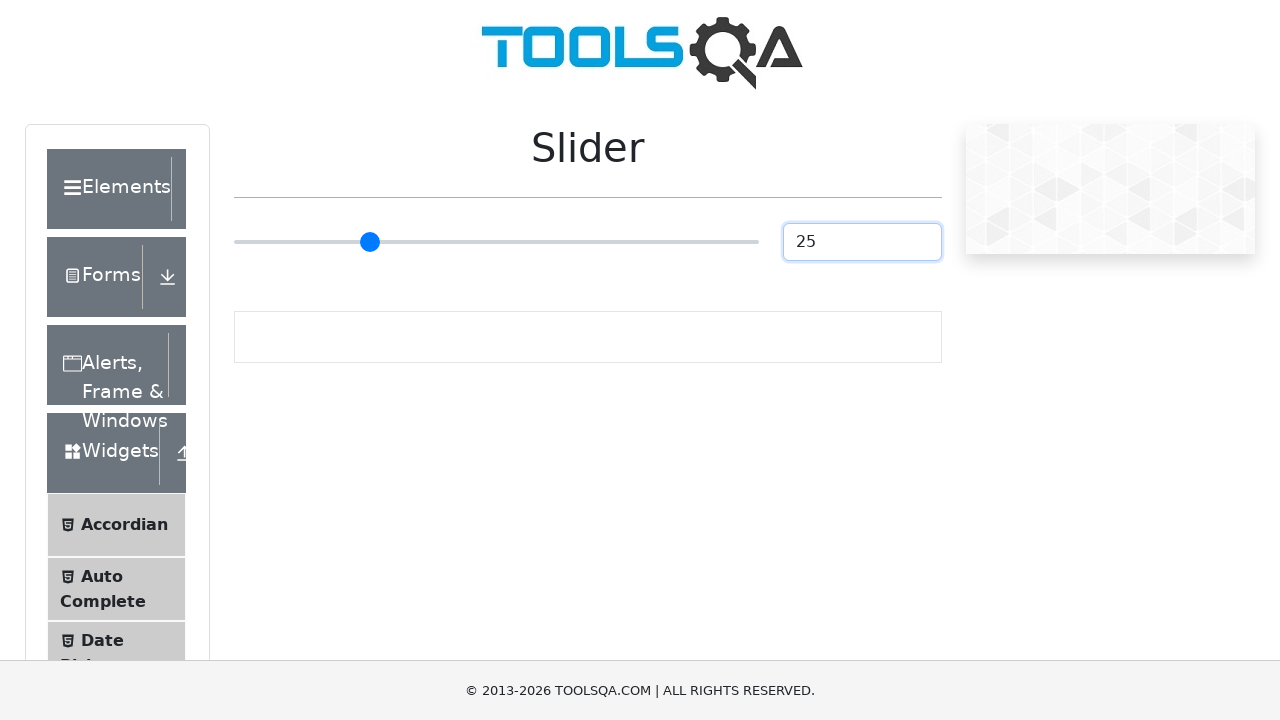

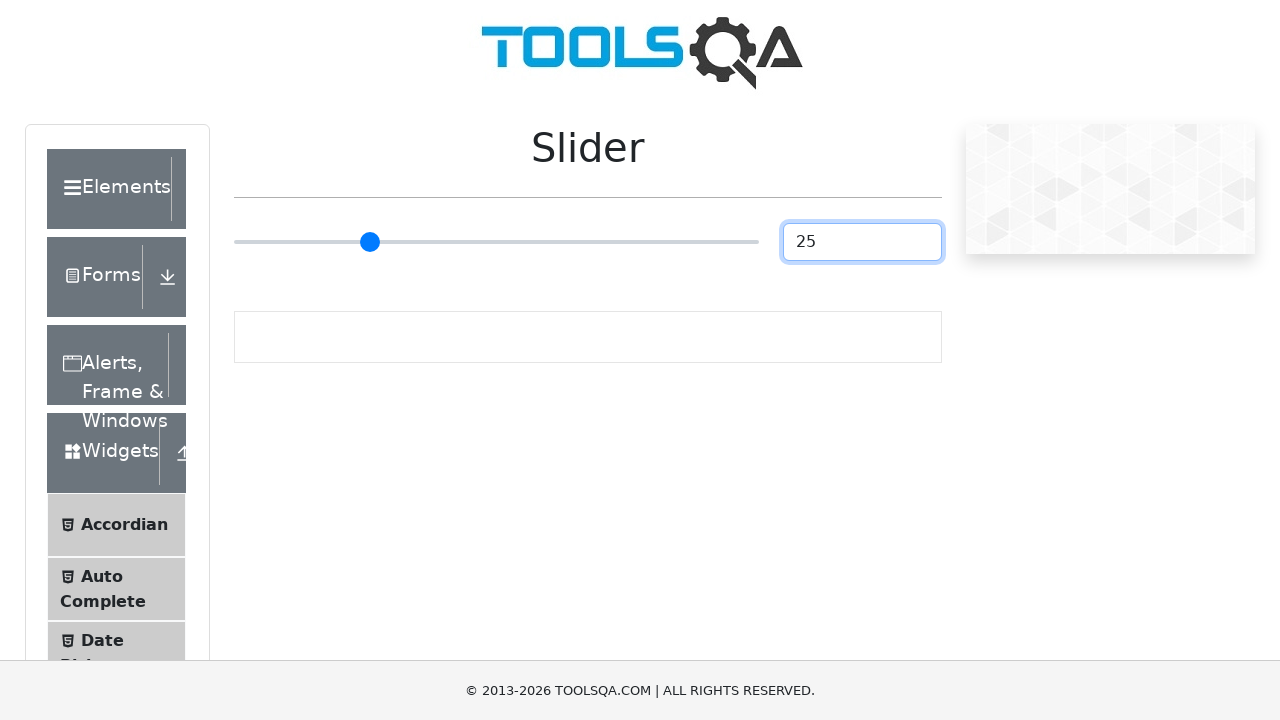